Automates filling out a Google Form by selecting the first option for all 15 questions and submitting the form.

Starting URL: https://docs.google.com/forms/d/e/1FAIpQLSeFVpqyDiL55qNbB01Iu690YhZAFYrmTQvihDmcFqWssuZeIw/viewform?usp=header

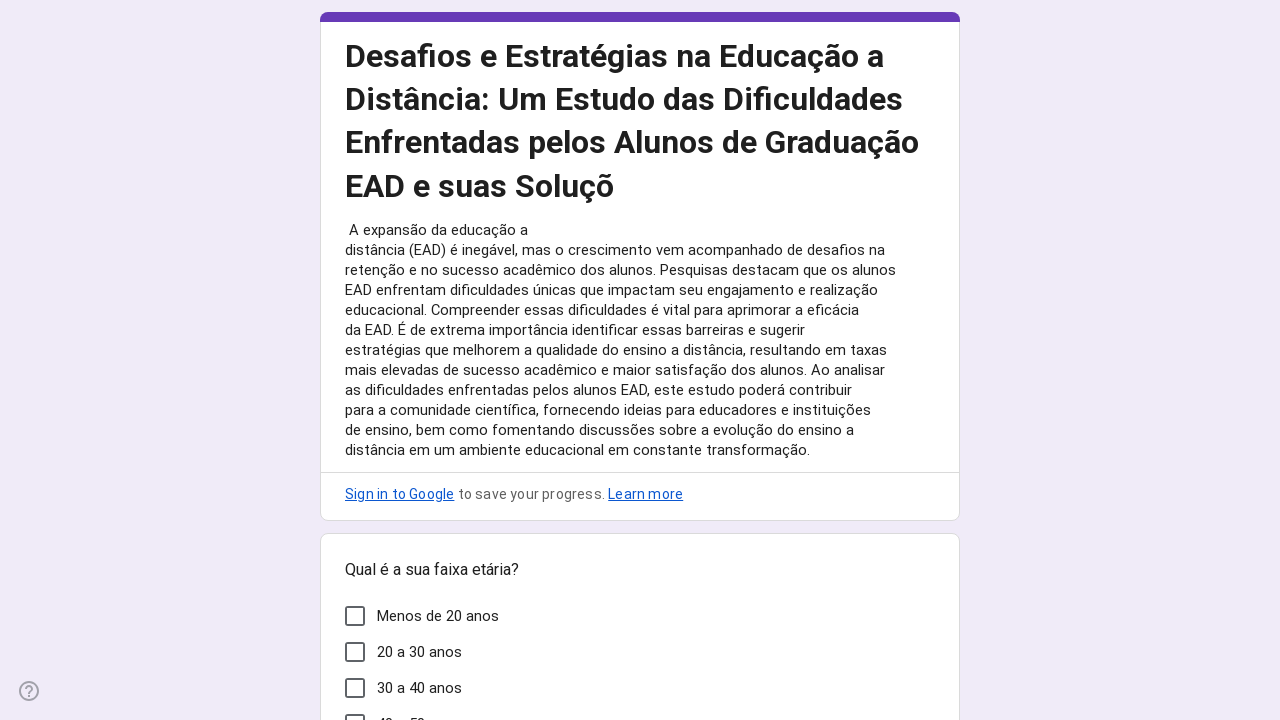

Waited for Google Form to load
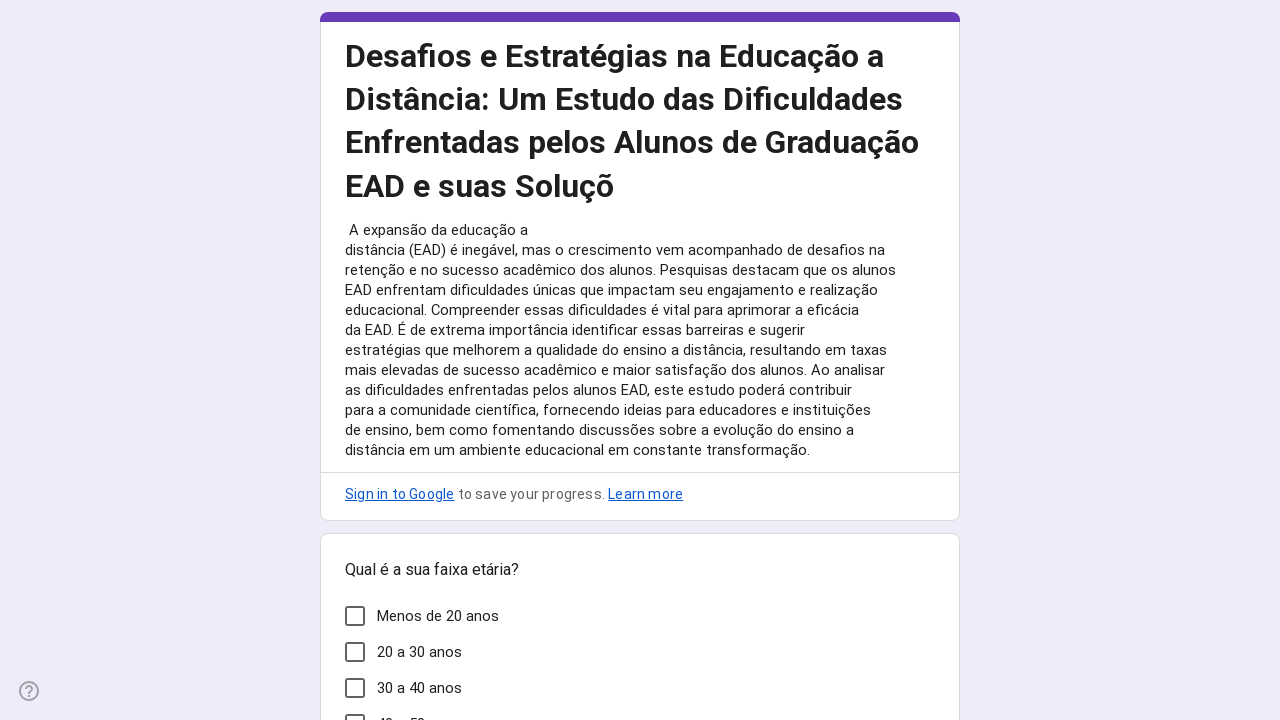

Selected first option for question 1 at (438, 616) on xpath=//*[@id="mG61Hd"]/div[2]/div/div[2]/div[1]/div/div/div[2]/div[1]/div[1]/la
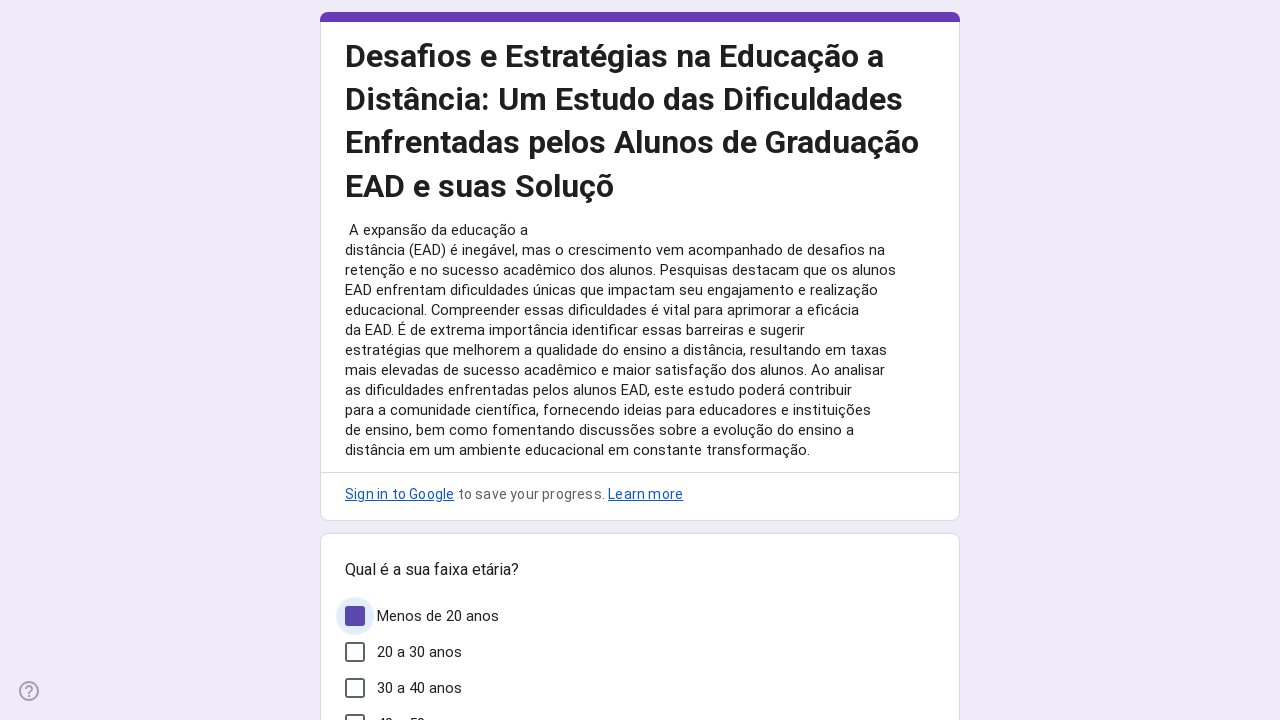

Selected first option for question 2 at (452, 361) on xpath=//*[@id="mG61Hd"]/div[2]/div/div[2]/div[2]/div/div/div[2]/div[1]/div[1]/la
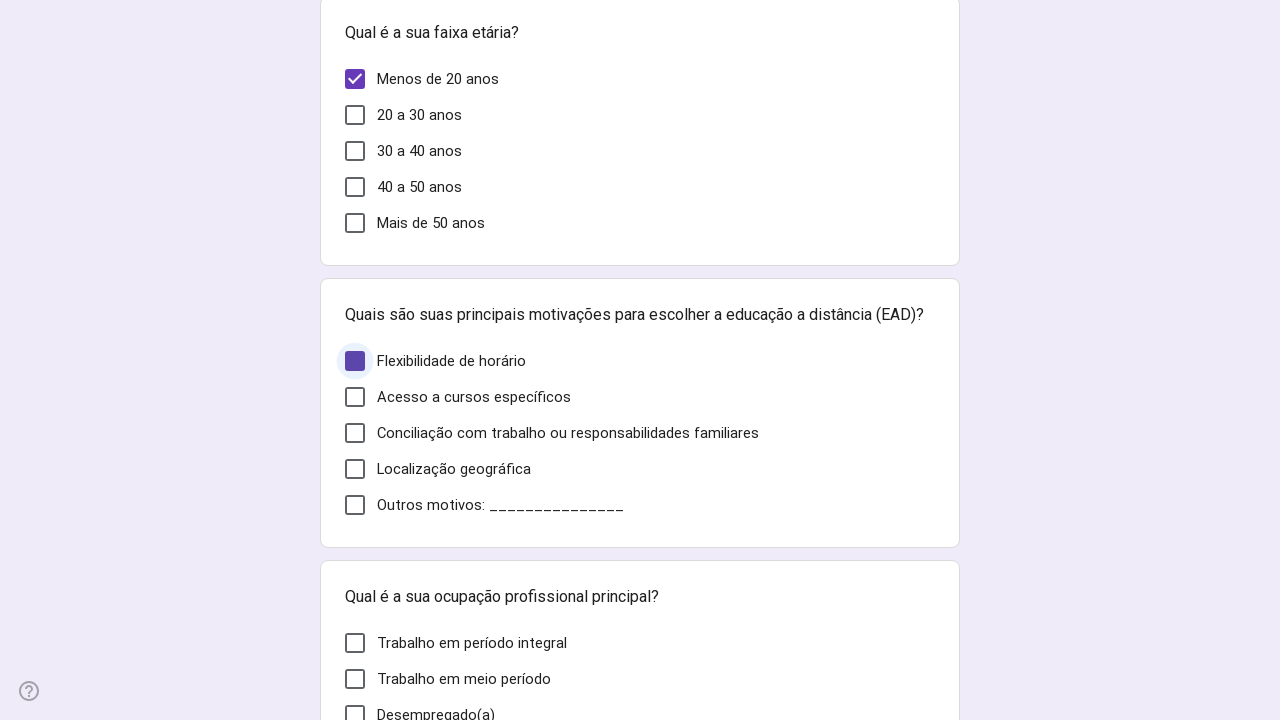

Selected first option for question 3 at (472, 643) on xpath=//*[@id="mG61Hd"]/div[2]/div/div[2]/div[3]/div/div/div[2]/div[1]/div[1]/la
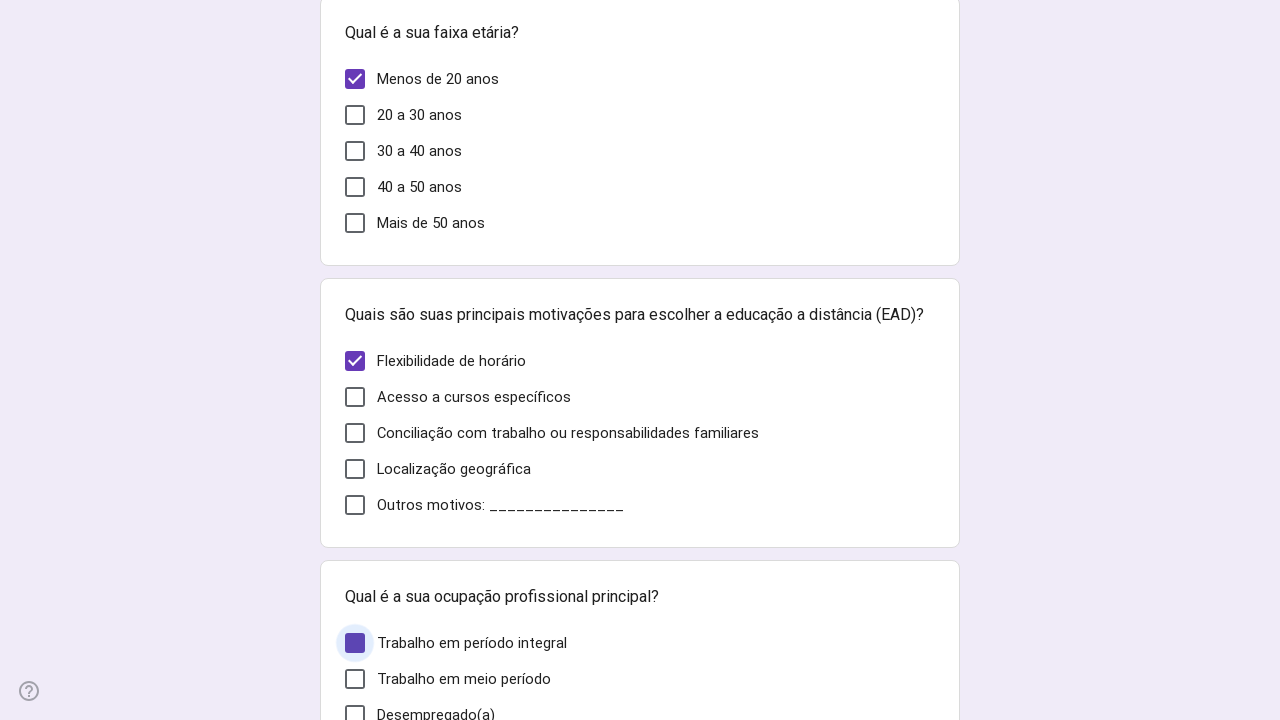

Scrolled question 4 into view
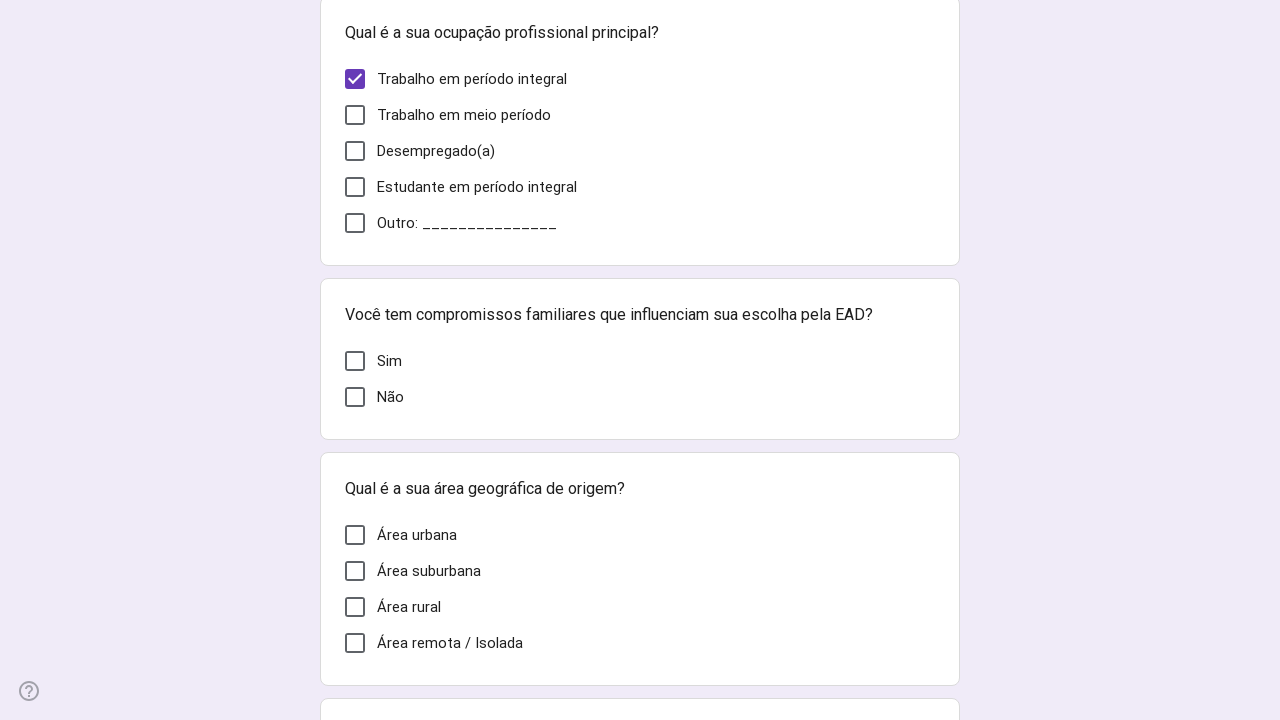

Selected first option for question 4 at (390, 361) on xpath=//*[@id="mG61Hd"]/div[2]/div/div[2]/div[4]/div/div/div[2]/div[1]/div[1]/la
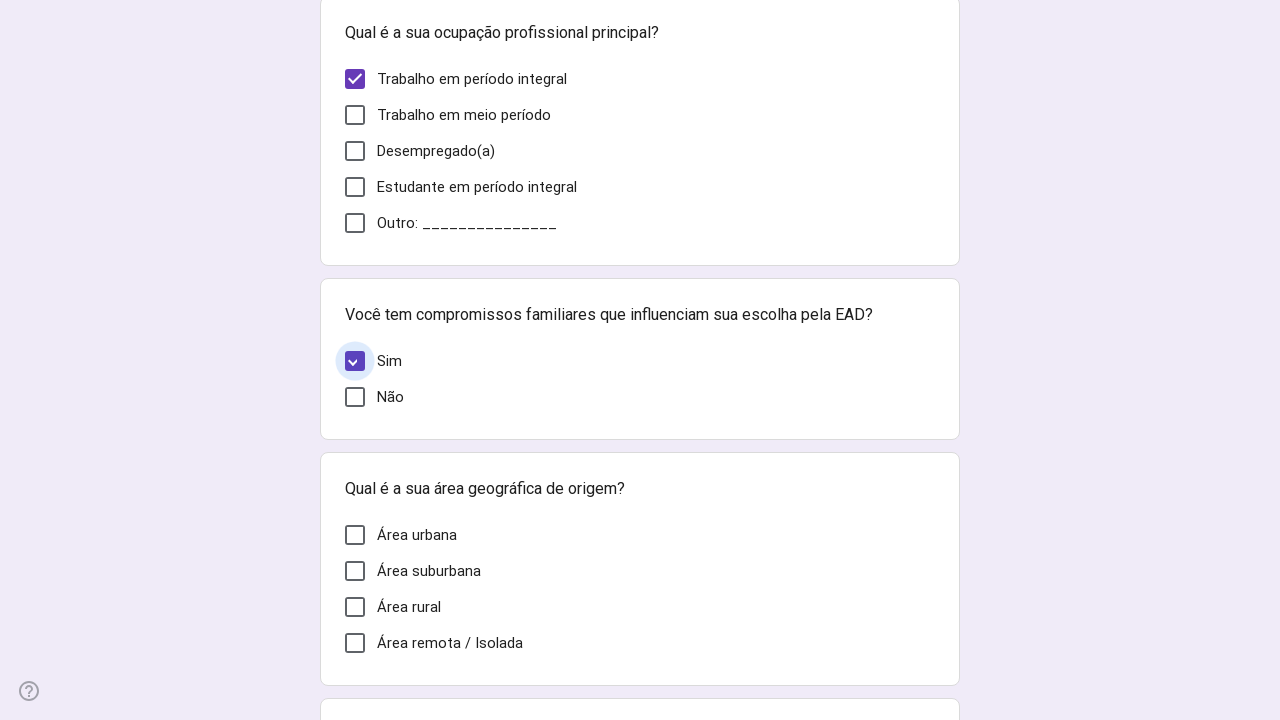

Selected first option for question 5 at (417, 535) on xpath=//*[@id="mG61Hd"]/div[2]/div/div[2]/div[5]/div/div/div[2]/div[1]/div[1]/la
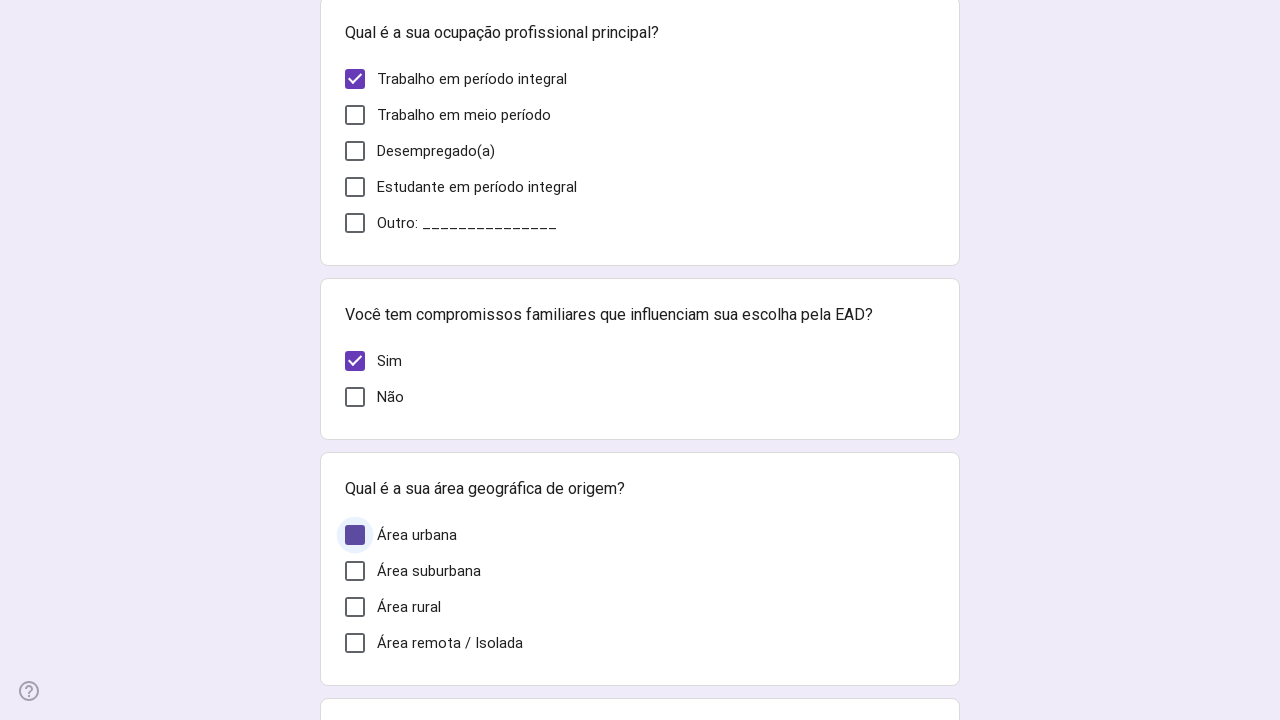

Selected first option for question 6 at (474, 361) on xpath=//*[@id="mG61Hd"]/div[2]/div/div[2]/div[6]/div/div/div[2]/div[1]/div[1]/la
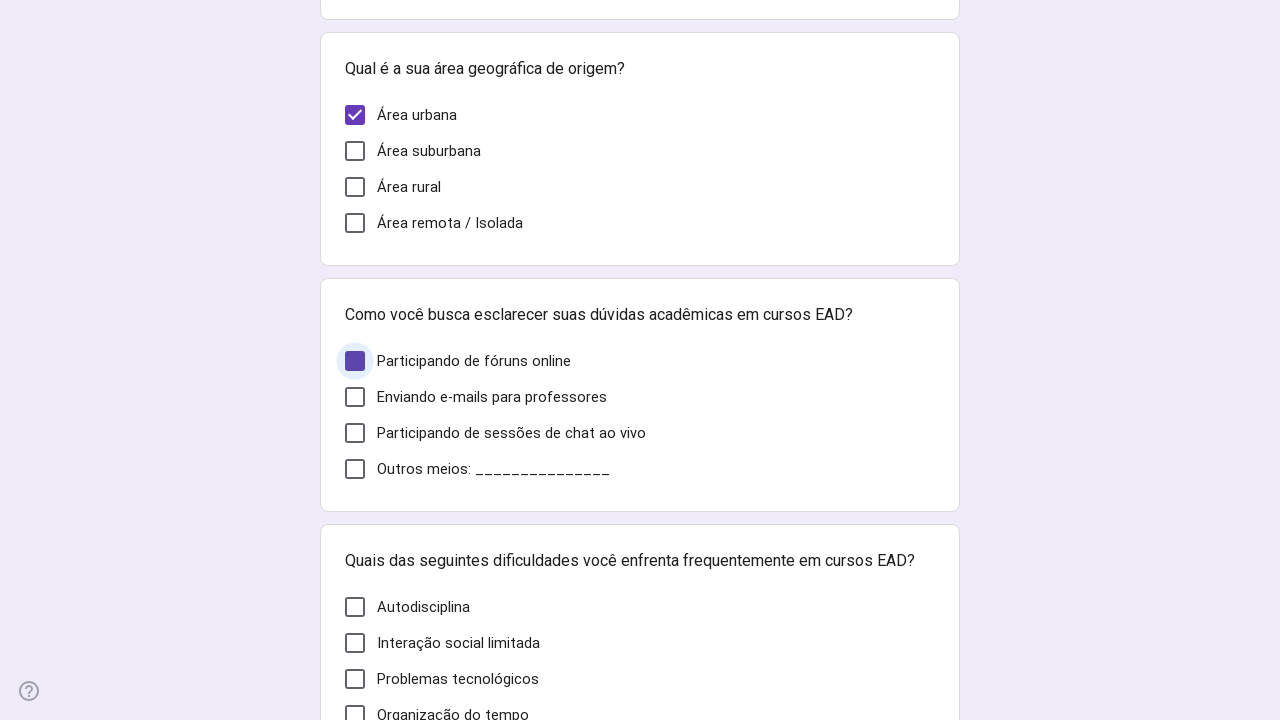

Selected first option for question 7 at (424, 607) on xpath=//*[@id="mG61Hd"]/div[2]/div/div[2]/div[7]/div/div/div[2]/div[1]/div[1]/la
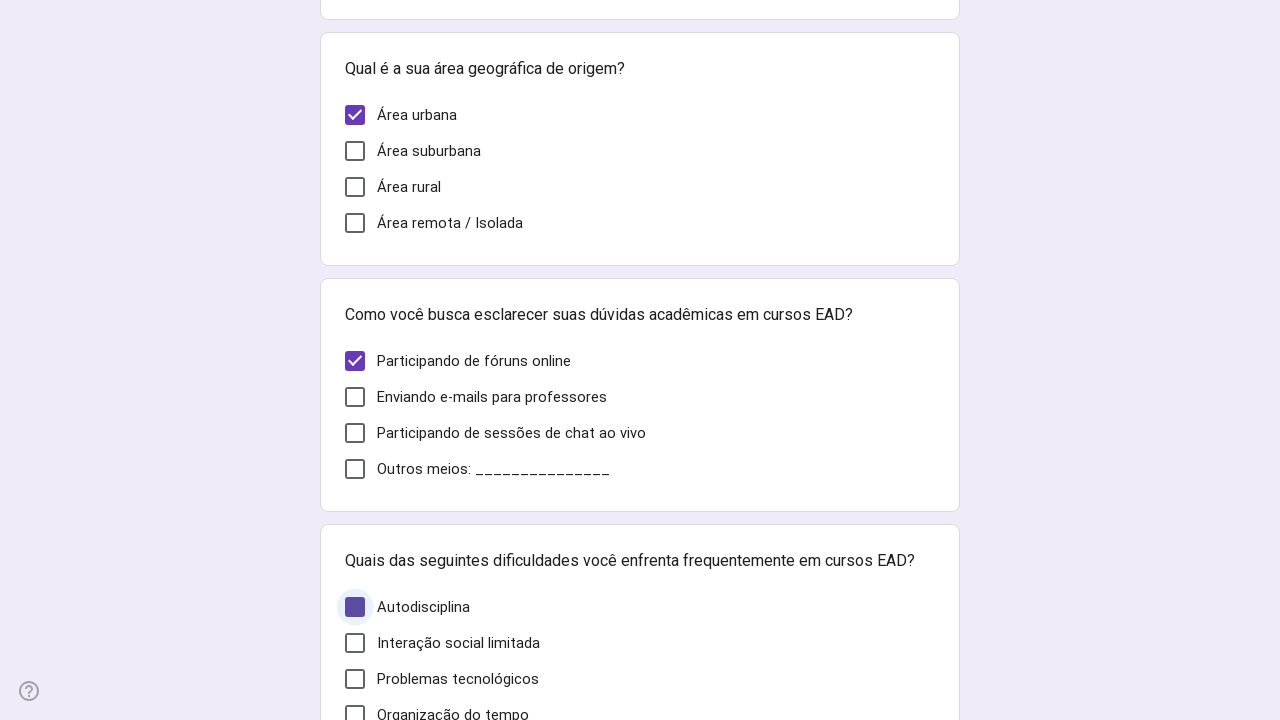

Selected first option for question 8 at (424, 361) on xpath=//*[@id="mG61Hd"]/div[2]/div/div[2]/div[8]/div/div/div[2]/div[1]/div[1]/la
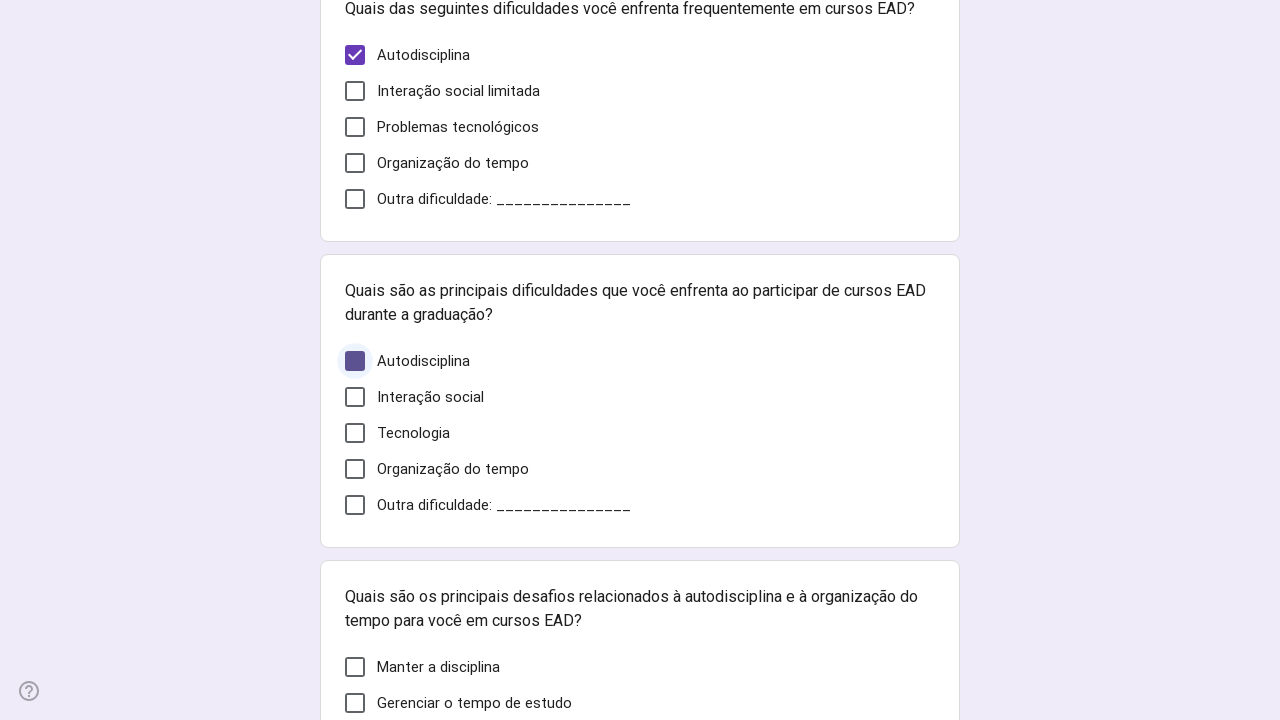

Selected first option for question 9 at (438, 667) on xpath=//*[@id="mG61Hd"]/div[2]/div/div[2]/div[9]/div/div/div[2]/div[1]/div[1]/la
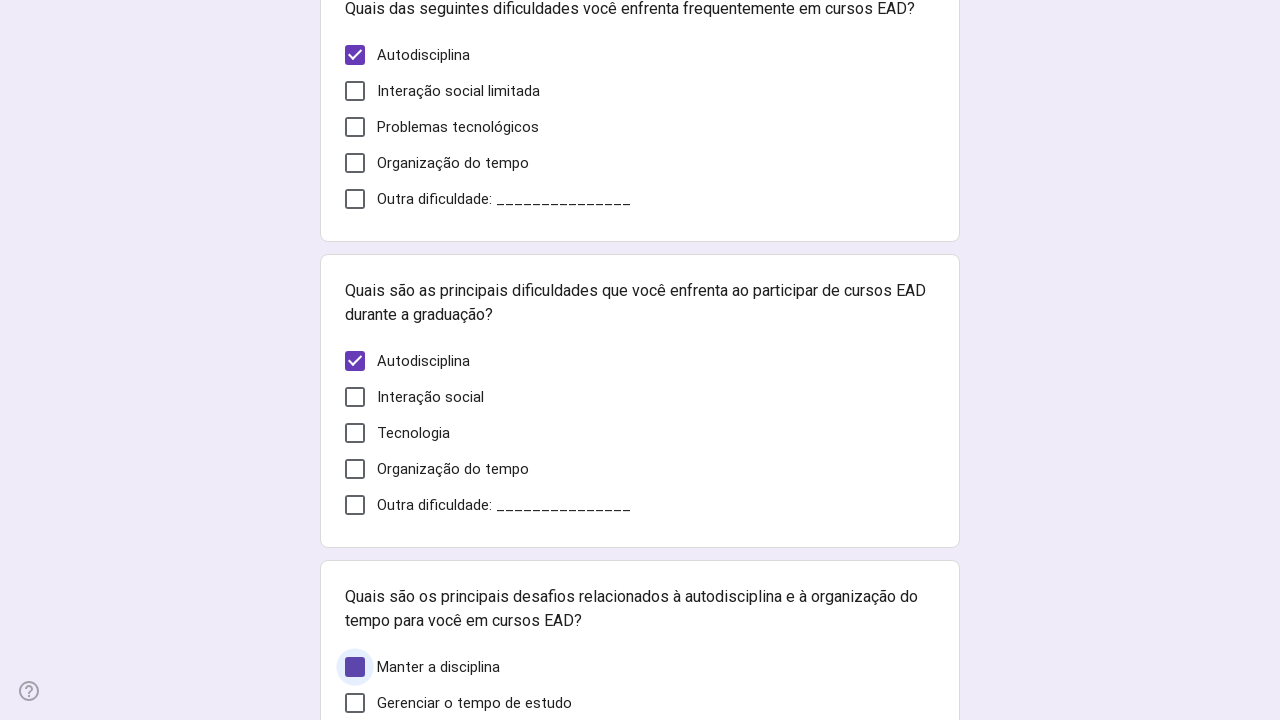

Selected first option for question 10 at (442, 361) on xpath=//*[@id="mG61Hd"]/div[2]/div/div[2]/div[10]/div/div/div[2]/div[1]/div[1]/l
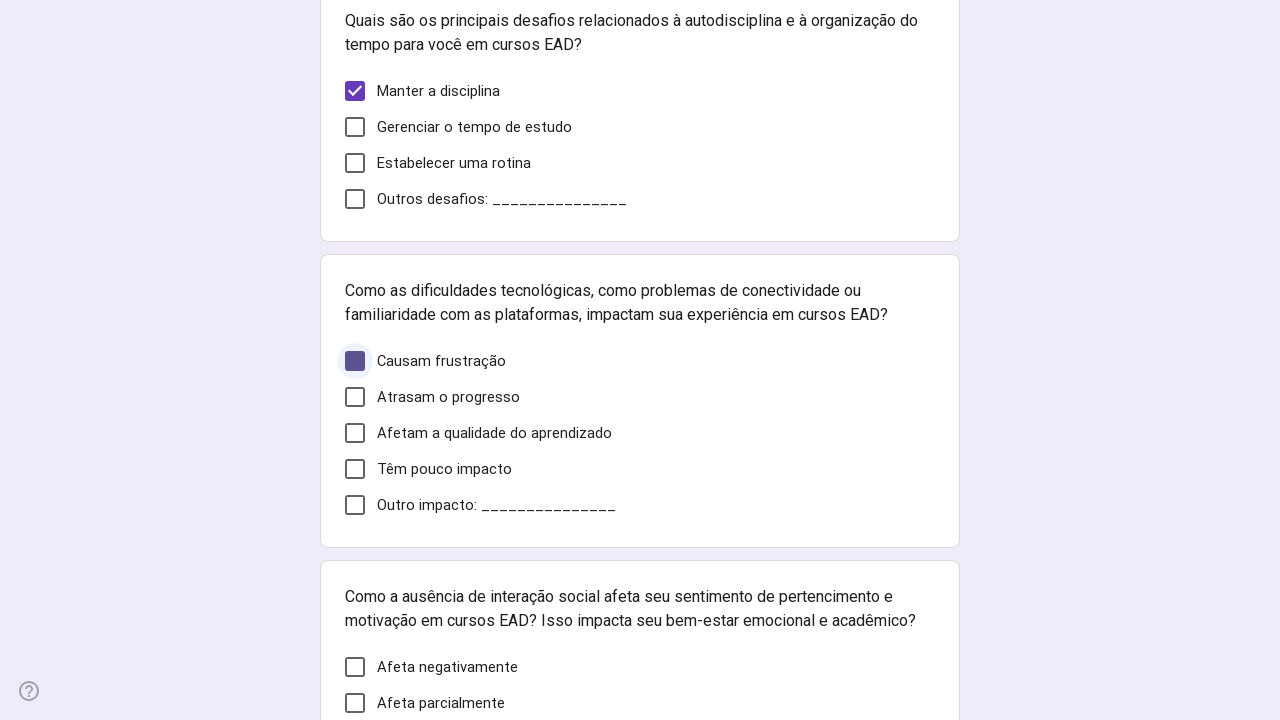

Selected first option for question 11 at (448, 667) on xpath=//*[@id="mG61Hd"]/div[2]/div/div[2]/div[11]/div/div/div[2]/div[1]/div[1]/l
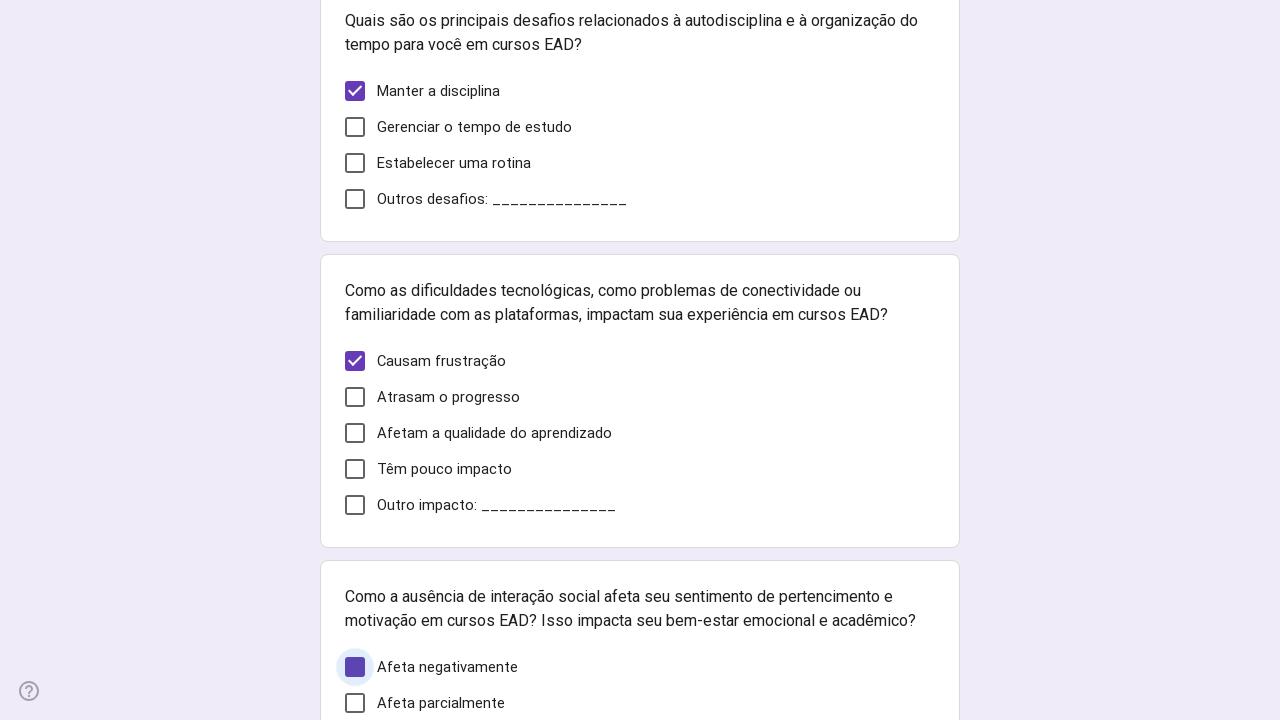

Selected first option for question 12 at (454, 361) on xpath=//*[@id="mG61Hd"]/div[2]/div/div[2]/div[12]/div/div/div[2]/div[1]/div[1]/l
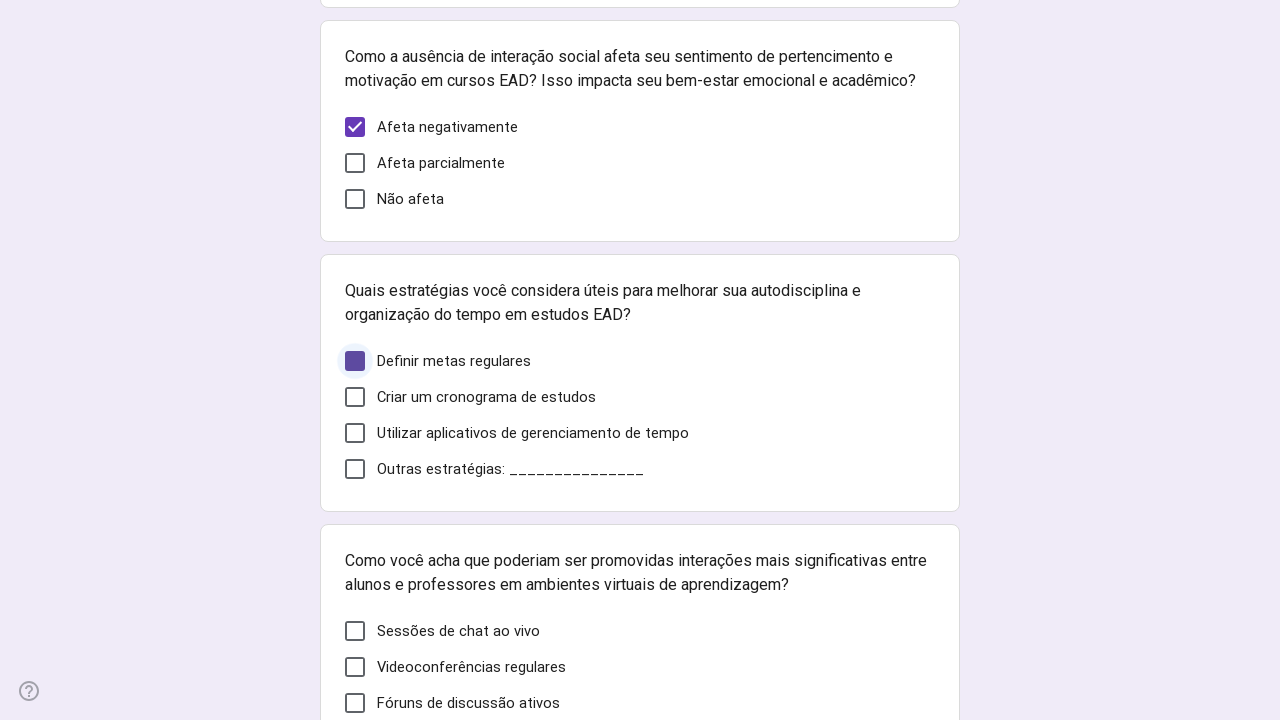

Selected first option for question 13 at (458, 631) on xpath=//*[@id="mG61Hd"]/div[2]/div/div[2]/div[13]/div/div/div[2]/div[1]/div[1]/l
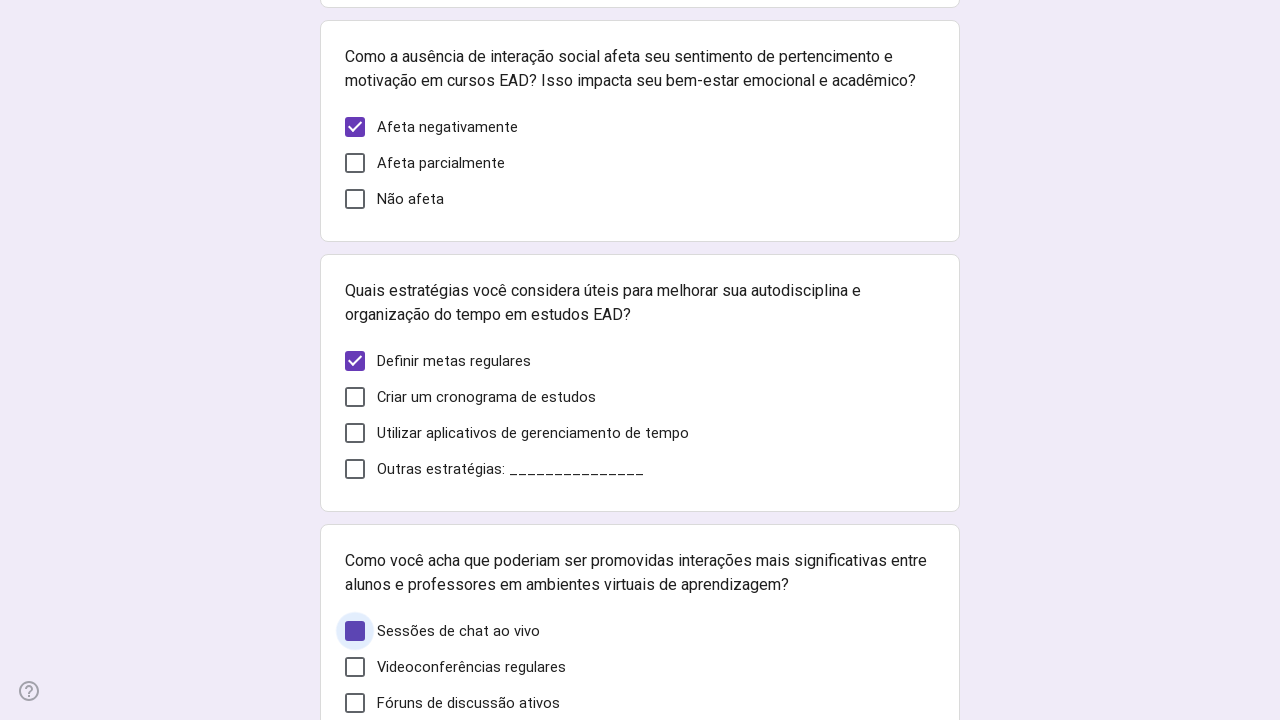

Selected first option for question 14 at (533, 361) on xpath=//*[@id="mG61Hd"]/div[2]/div/div[2]/div[14]/div/div/div[2]/div[1]/div[1]/l
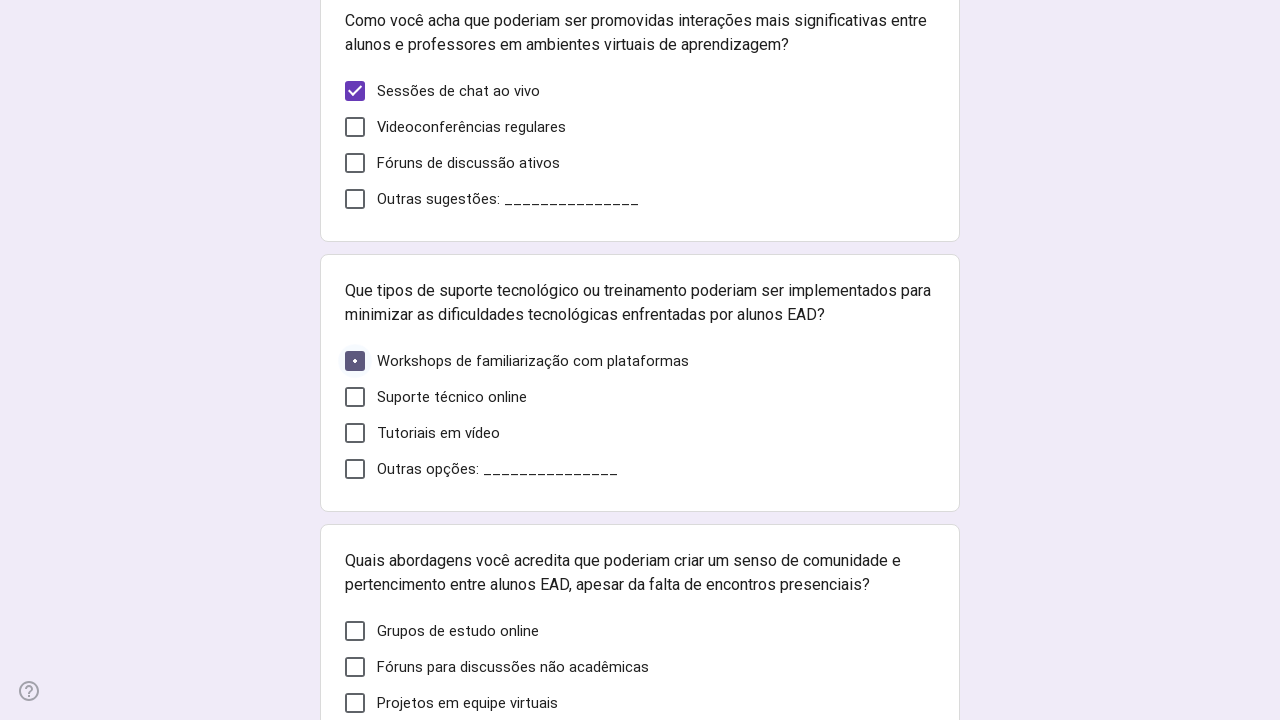

Selected first option for question 15 at (458, 631) on xpath=//*[@id="mG61Hd"]/div[2]/div/div[2]/div[15]/div/div/div[2]/div[1]/div[1]/l
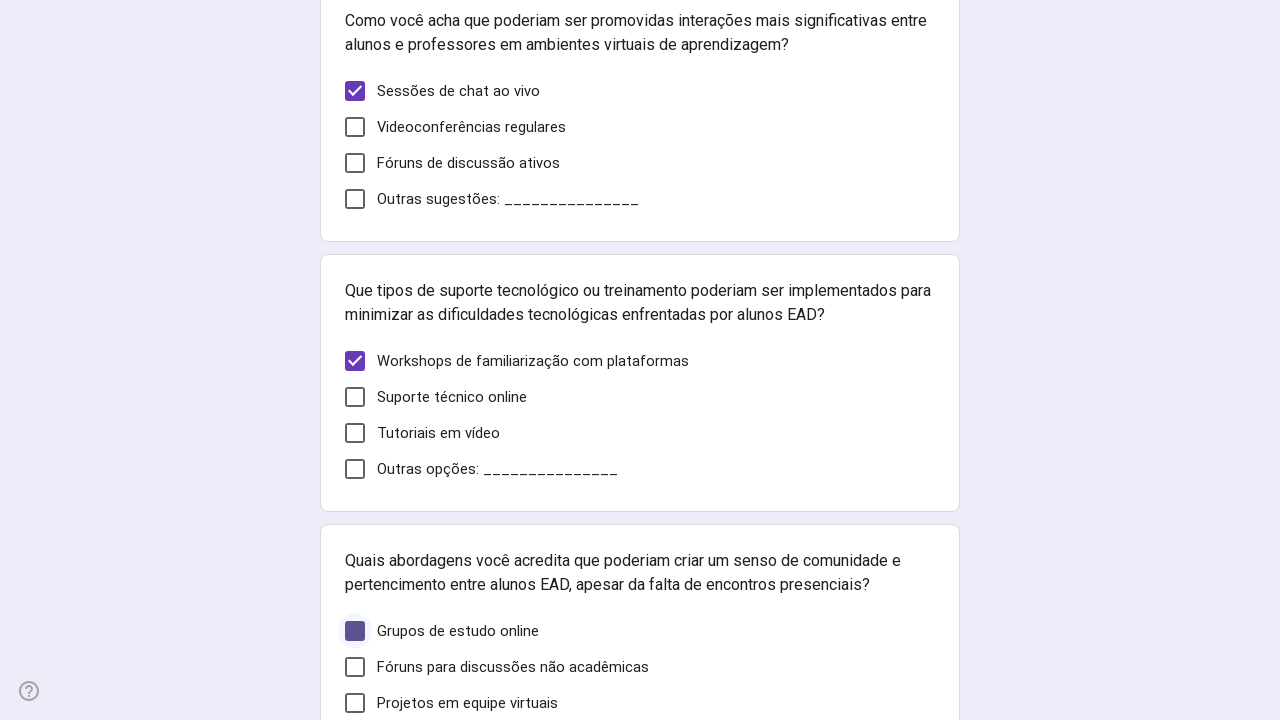

Scrolled submit button into view
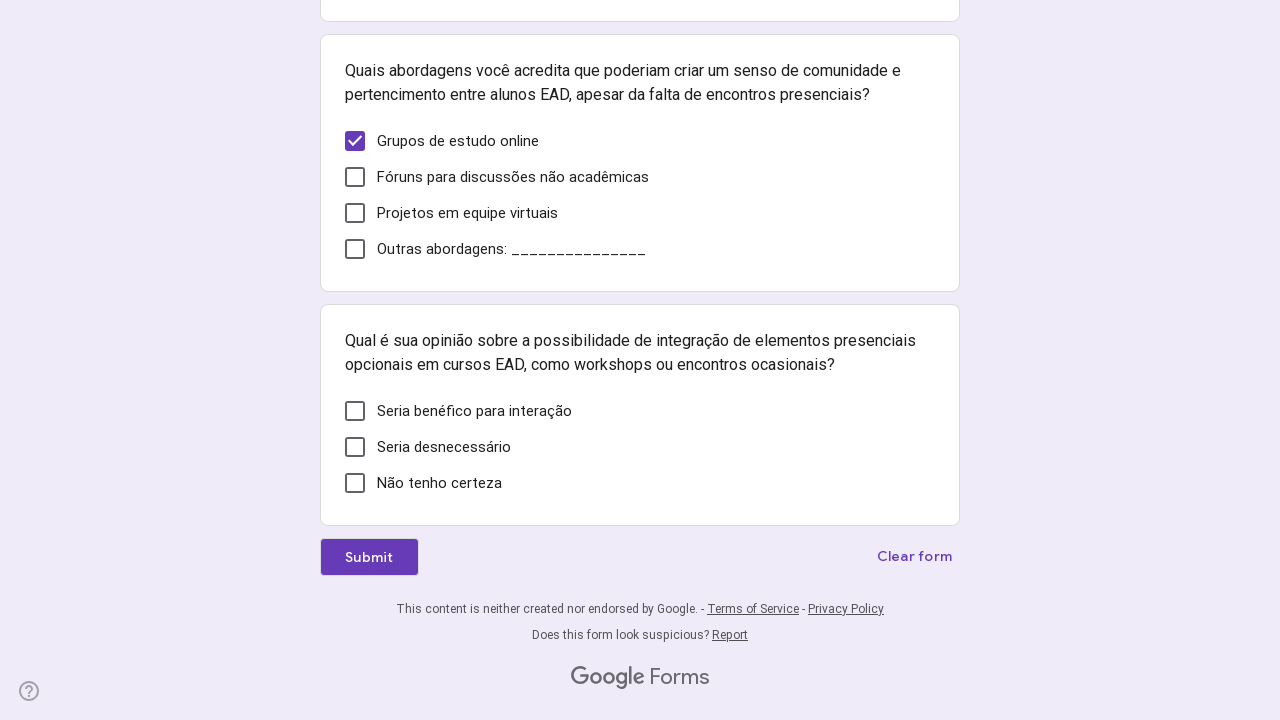

Clicked submit button to submit the form at (369, 557) on xpath=//*[@id="mG61Hd"]/div[2]/div/div[3]/div/div[1]/div/span/span
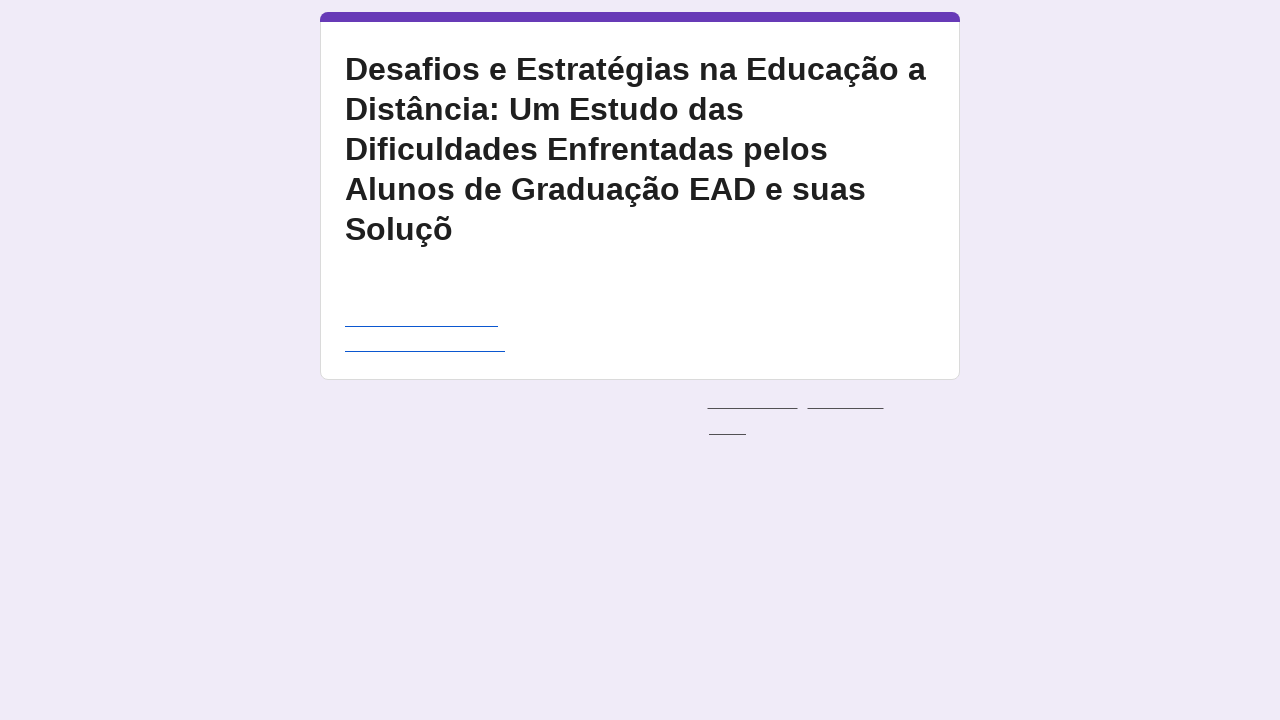

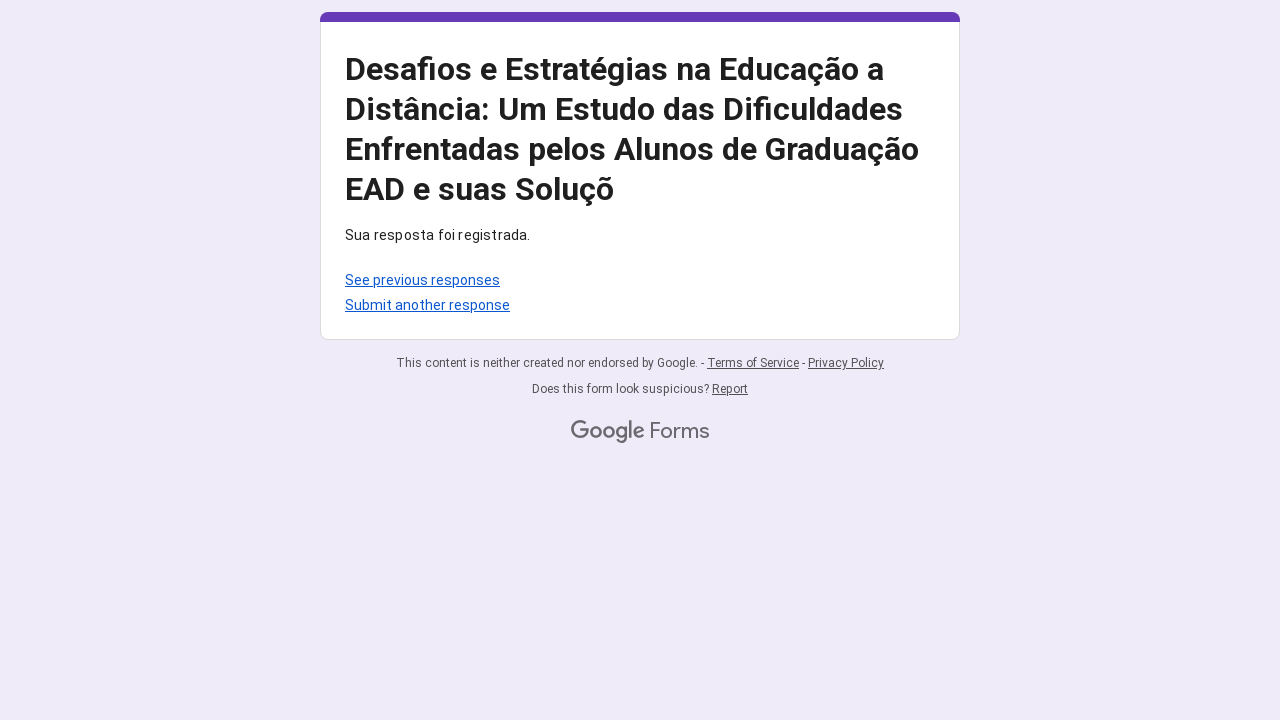